Tests JavaScript alert handling by clicking the first button, accepting the alert, and verifying the success message

Starting URL: https://the-internet.herokuapp.com/javascript_alerts

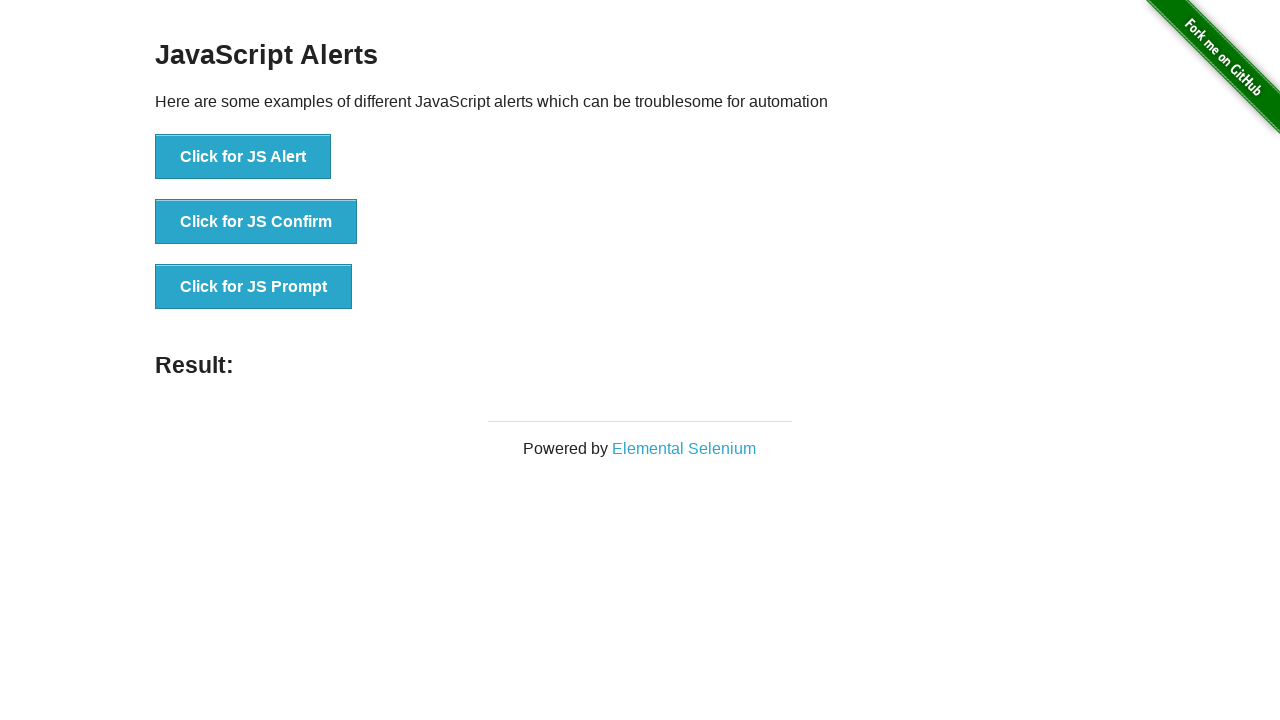

Clicked the first button to trigger JavaScript alert at (243, 157) on button[onclick='jsAlert()']
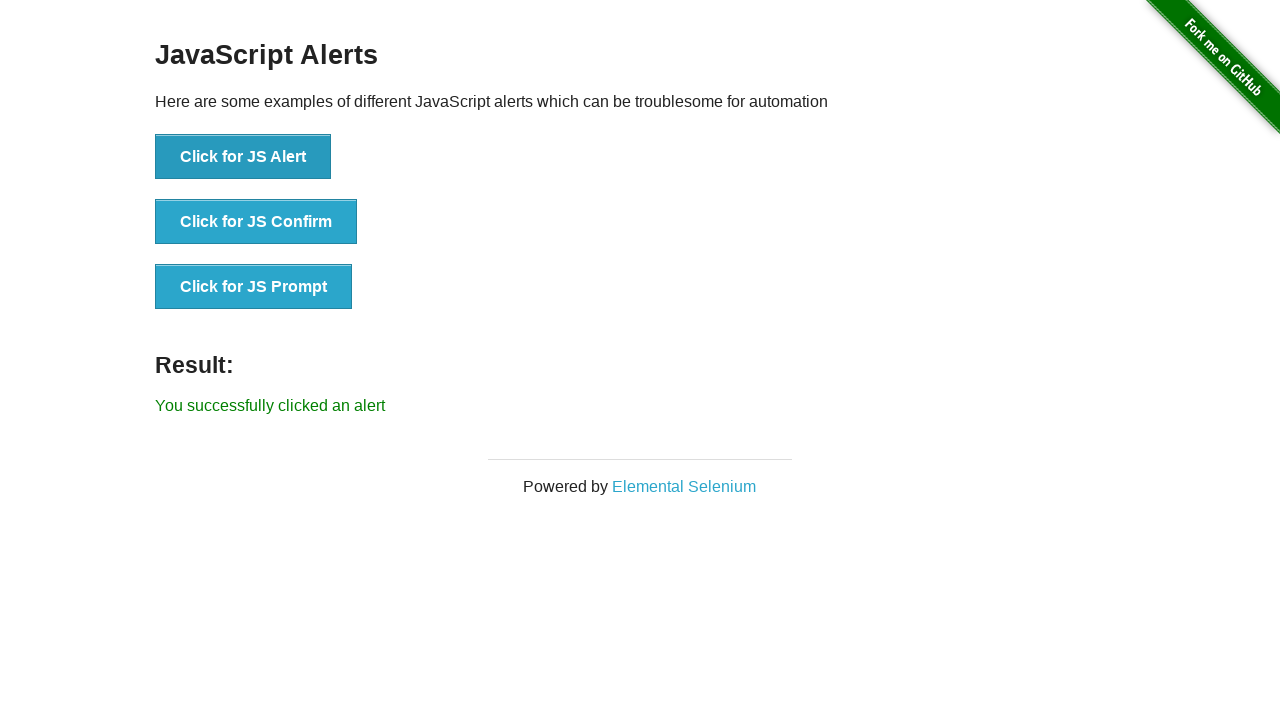

Set up dialog handler to accept alerts
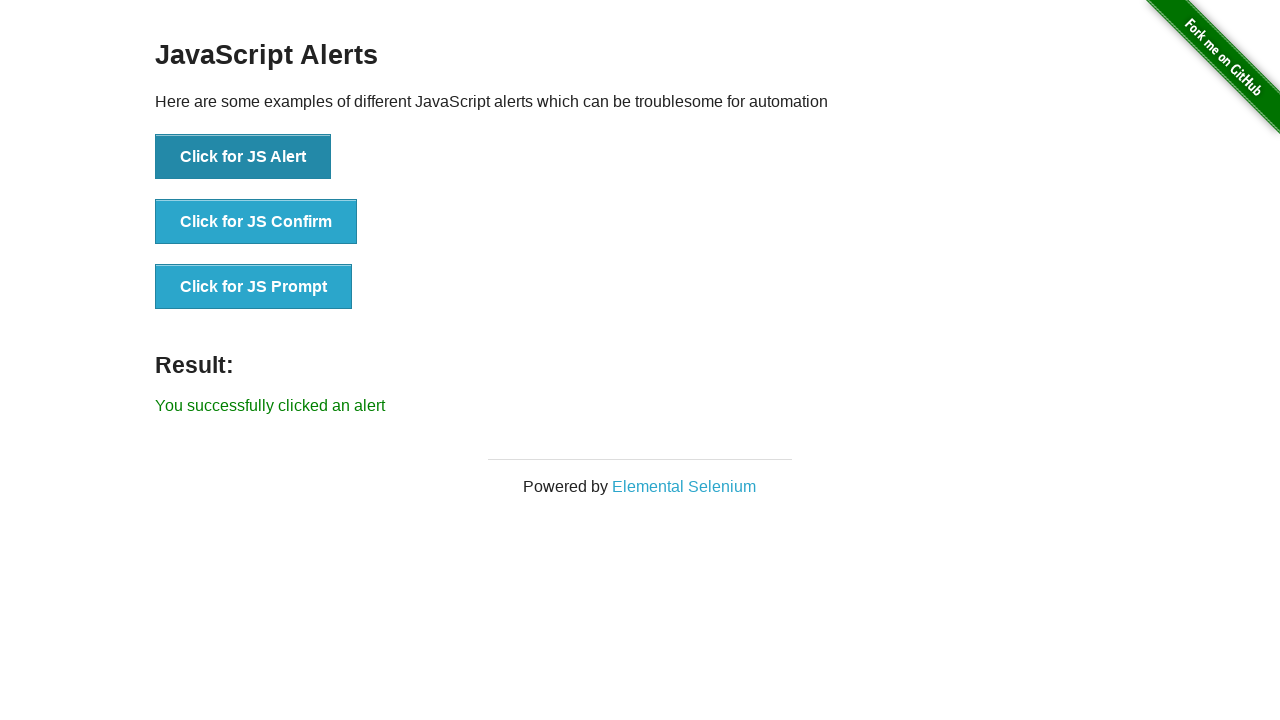

Located result element
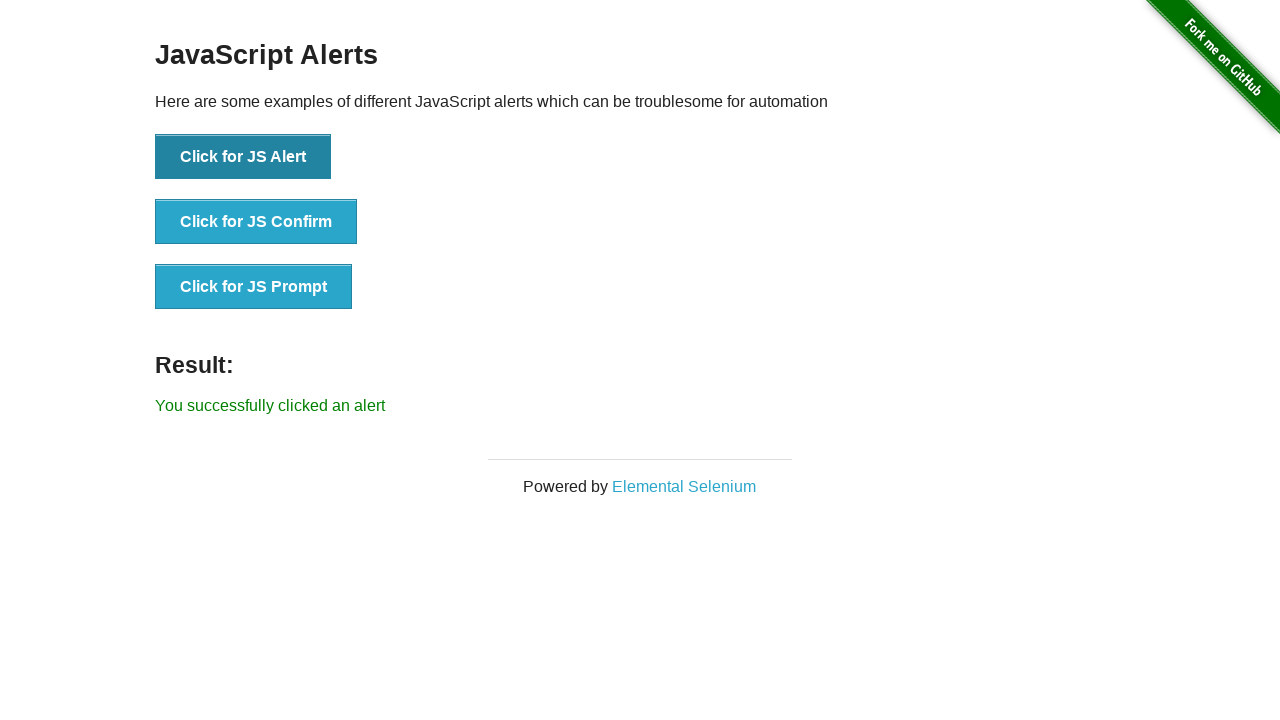

Verified success message 'You successfully clicked an alert'
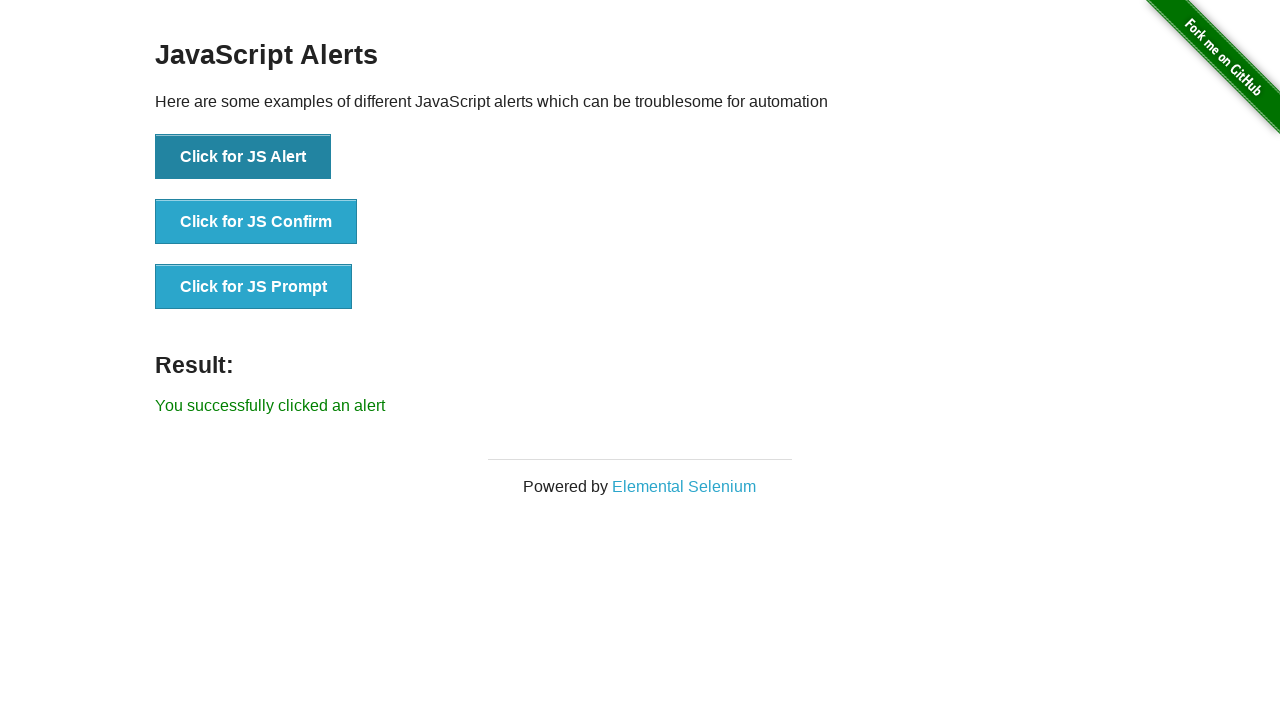

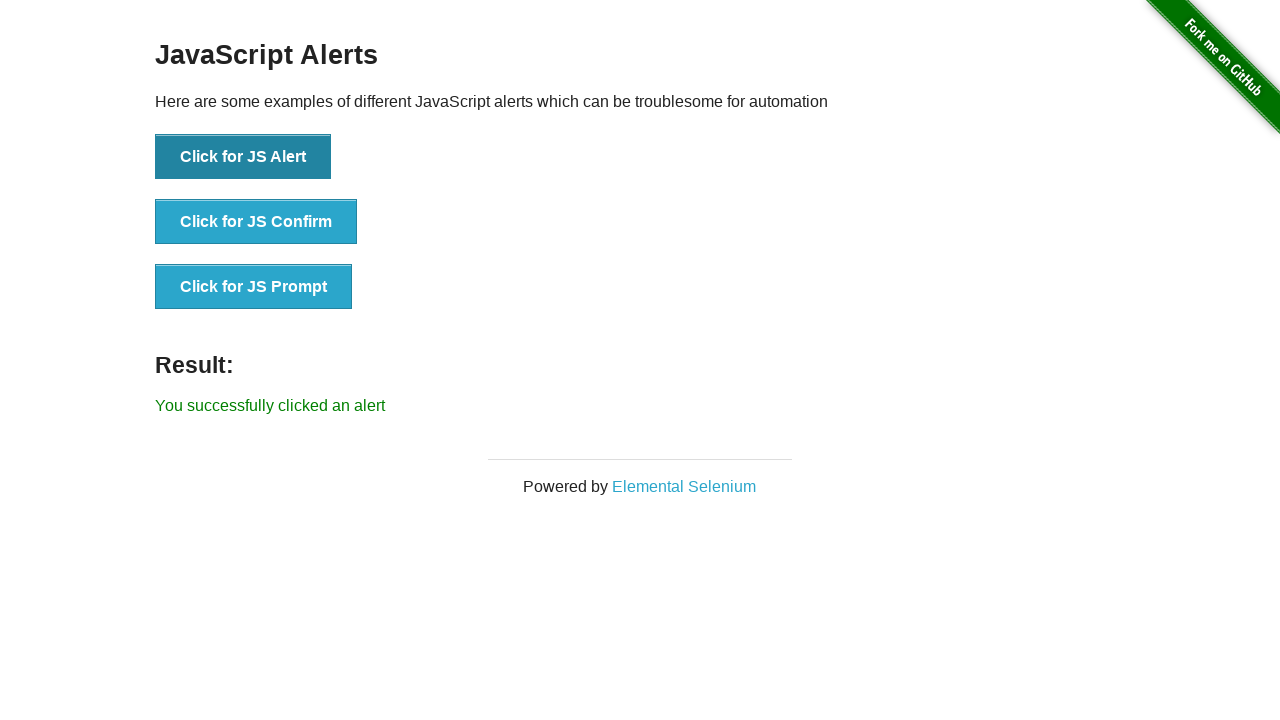